Tests browser window operations by navigating to a website and setting the window position to specific coordinates (400, 400).

Starting URL: https://www.hyrtutorials.com/

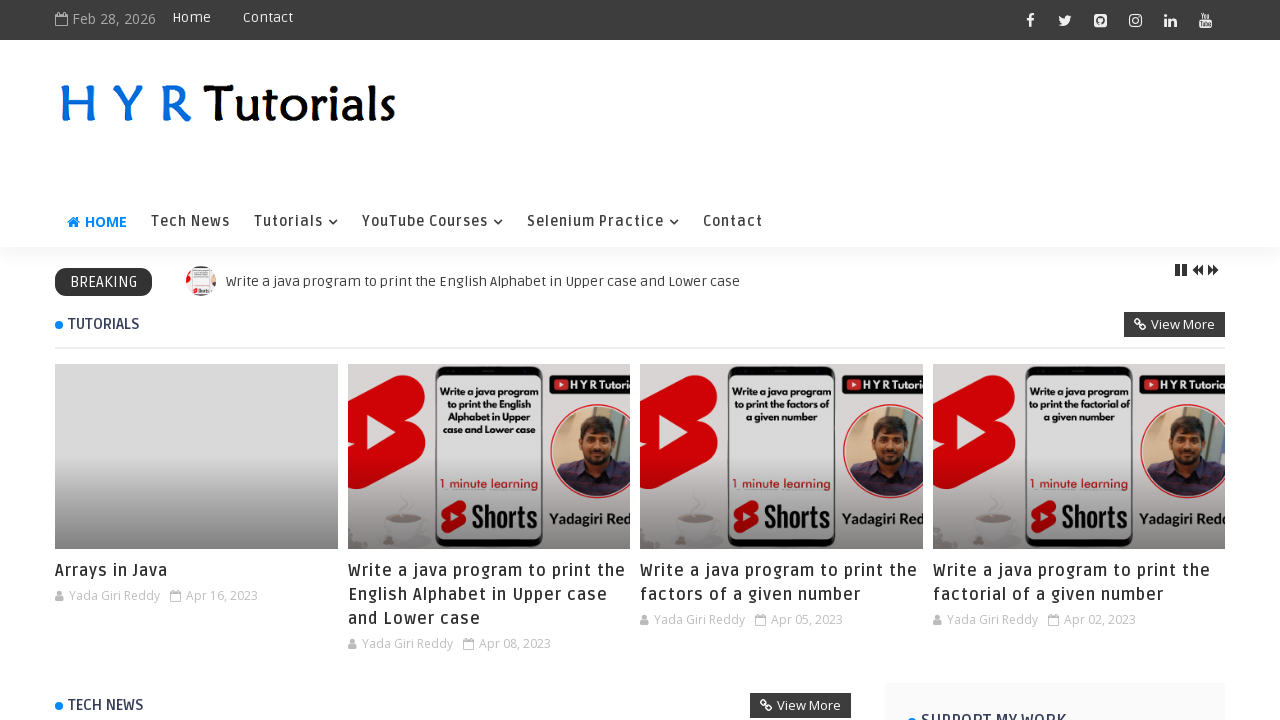

Navigated to https://www.hyrtutorials.com/
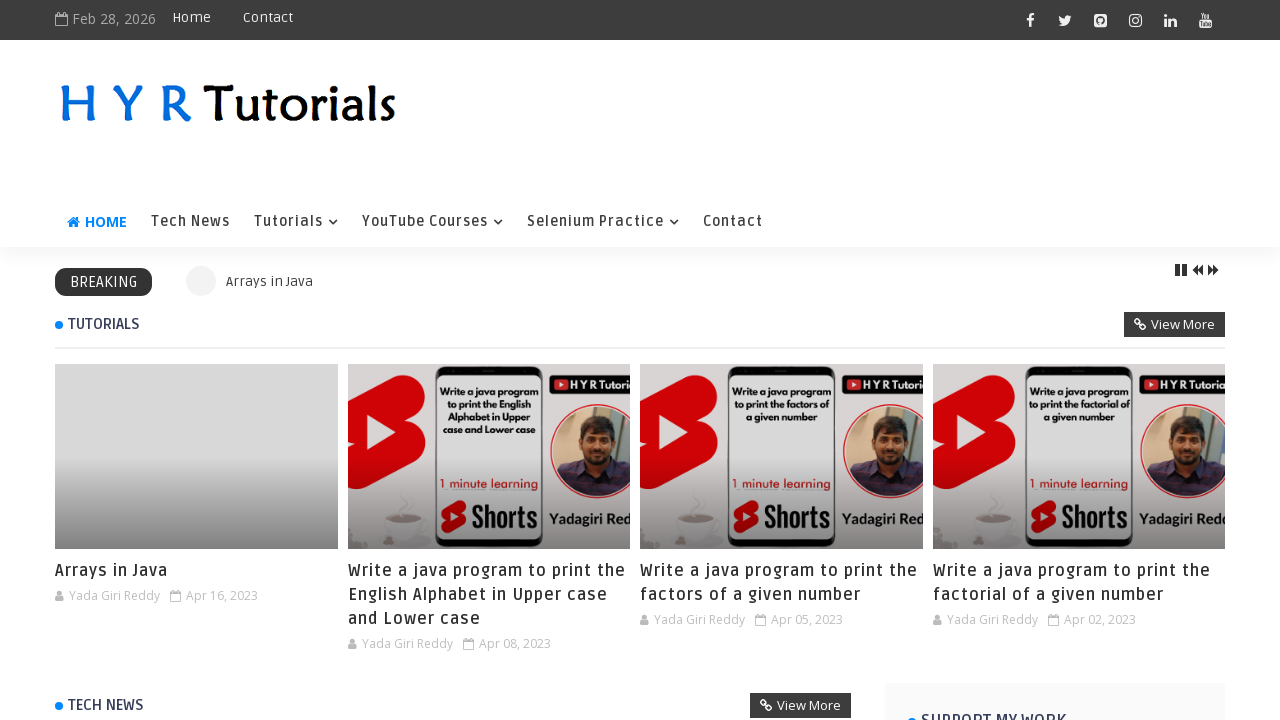

Created CDP session for window positioning
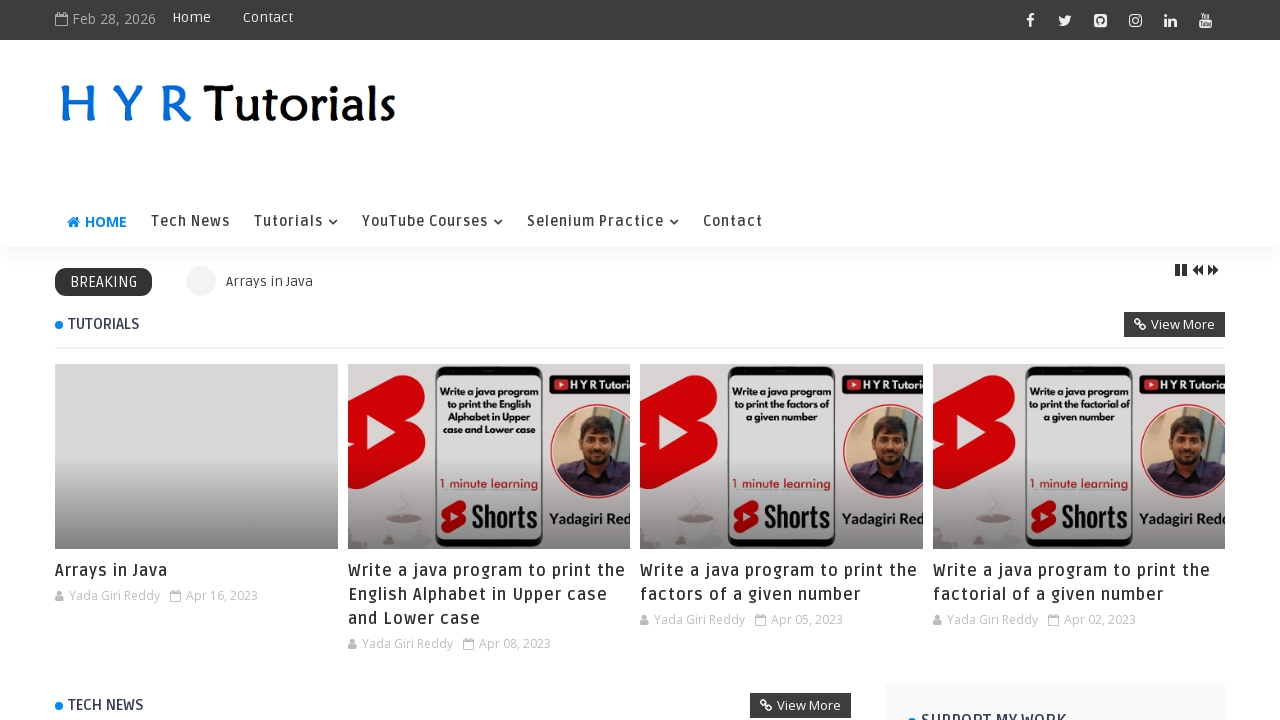

Set browser window position to coordinates (400, 400)
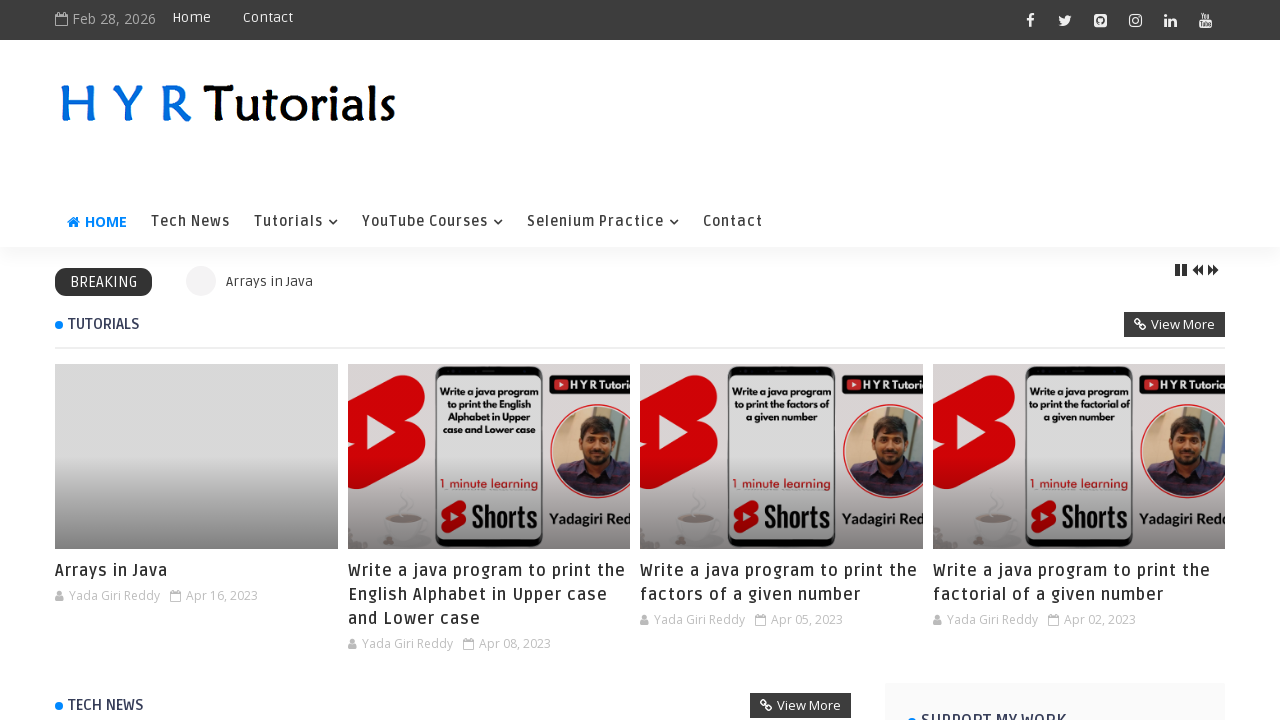

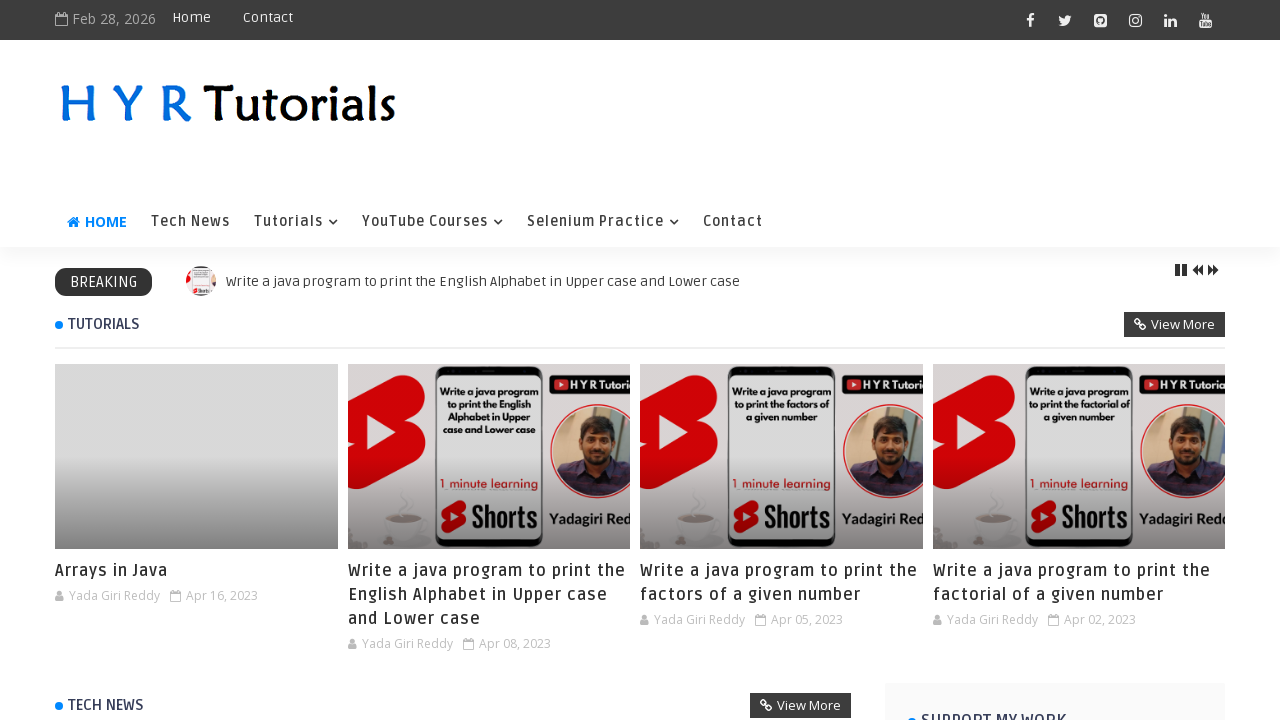